Navigates to NetEase Music page, switches to iframe, and clicks on the second page pagination

Starting URL: https://music.163.com/#/discover/djradio

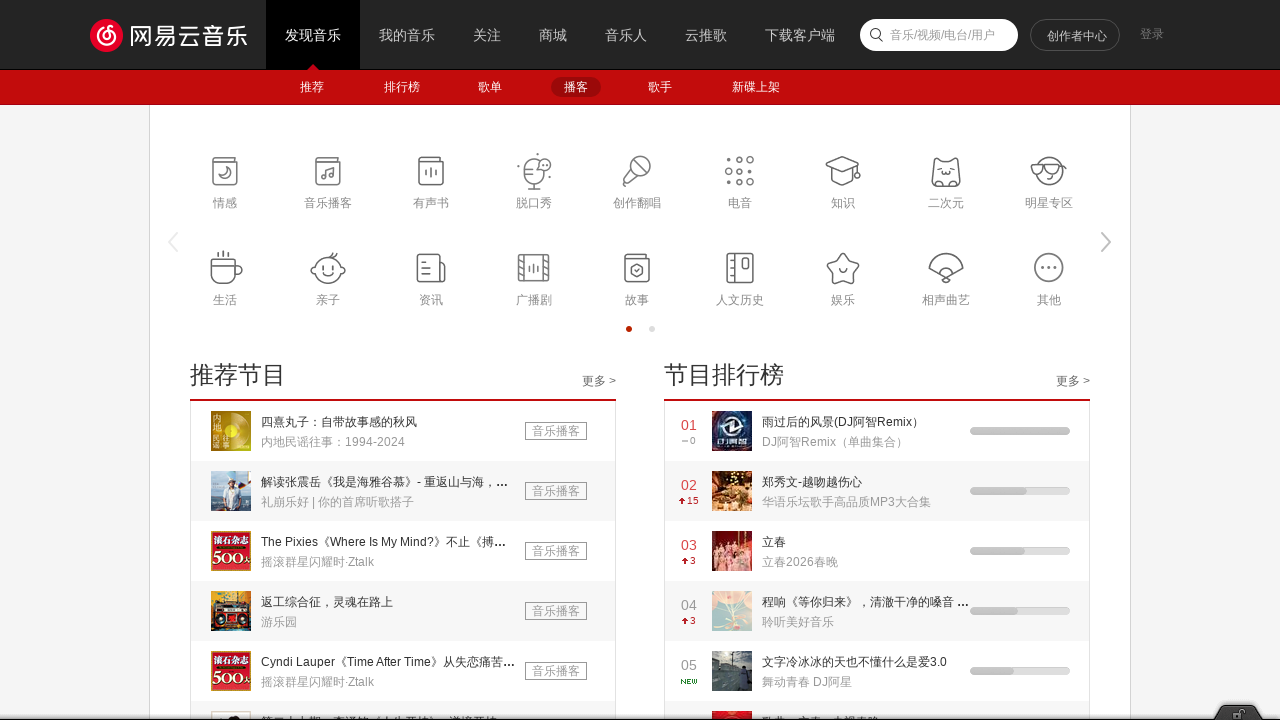

Navigated to NetEase Music DJ Radio page
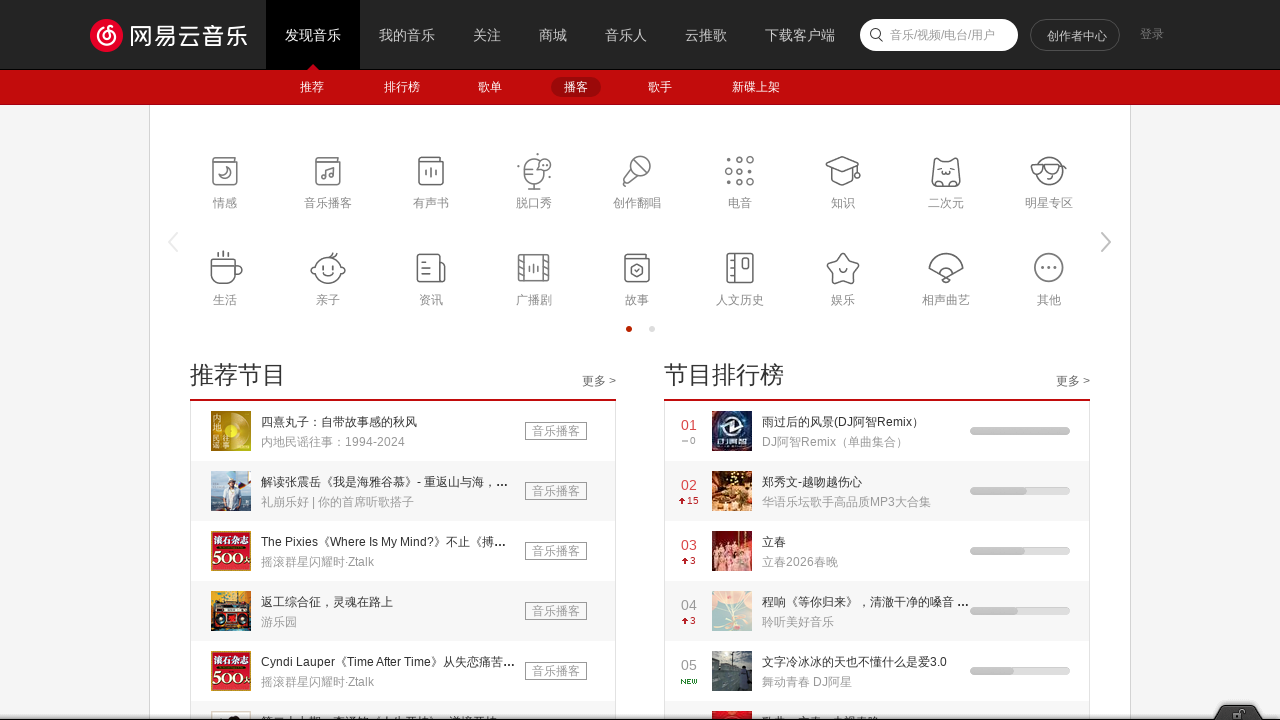

Located and switched to iframe with id 'g_iframe'
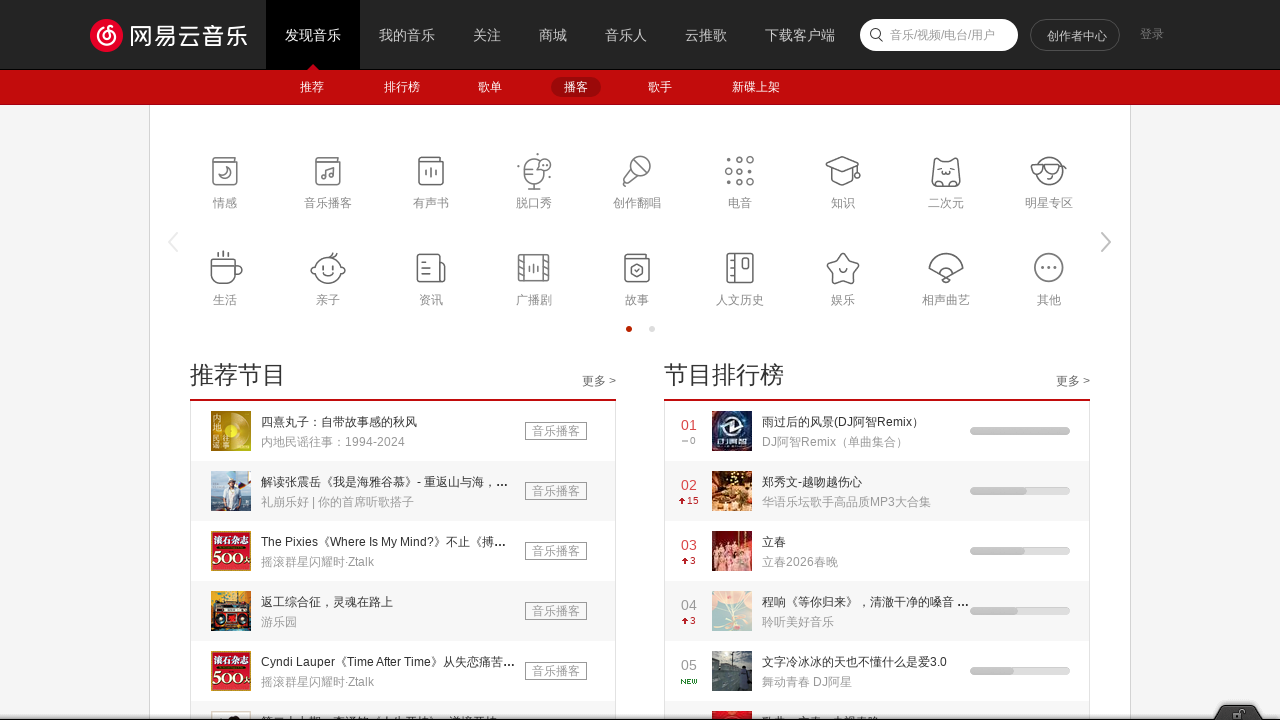

Clicked on page 2 pagination button within iframe at (652, 329) on #g_iframe >> internal:control=enter-frame >> xpath=//span[@data-index='2']
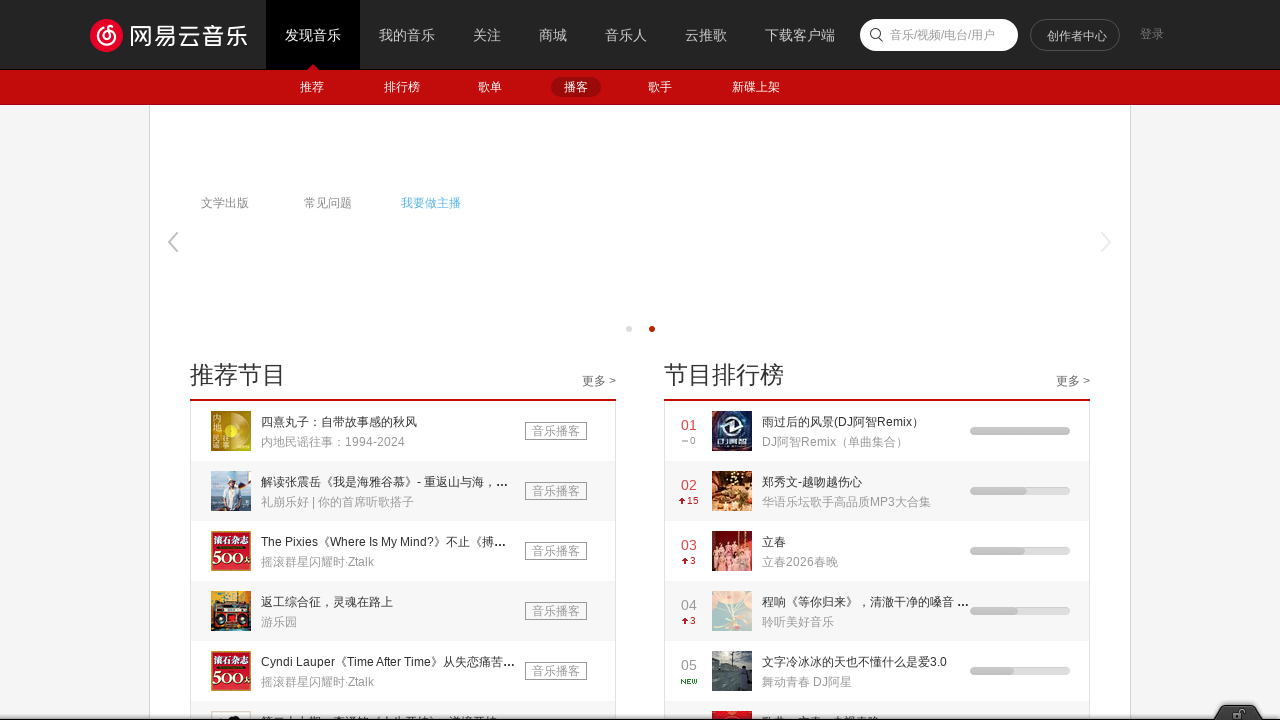

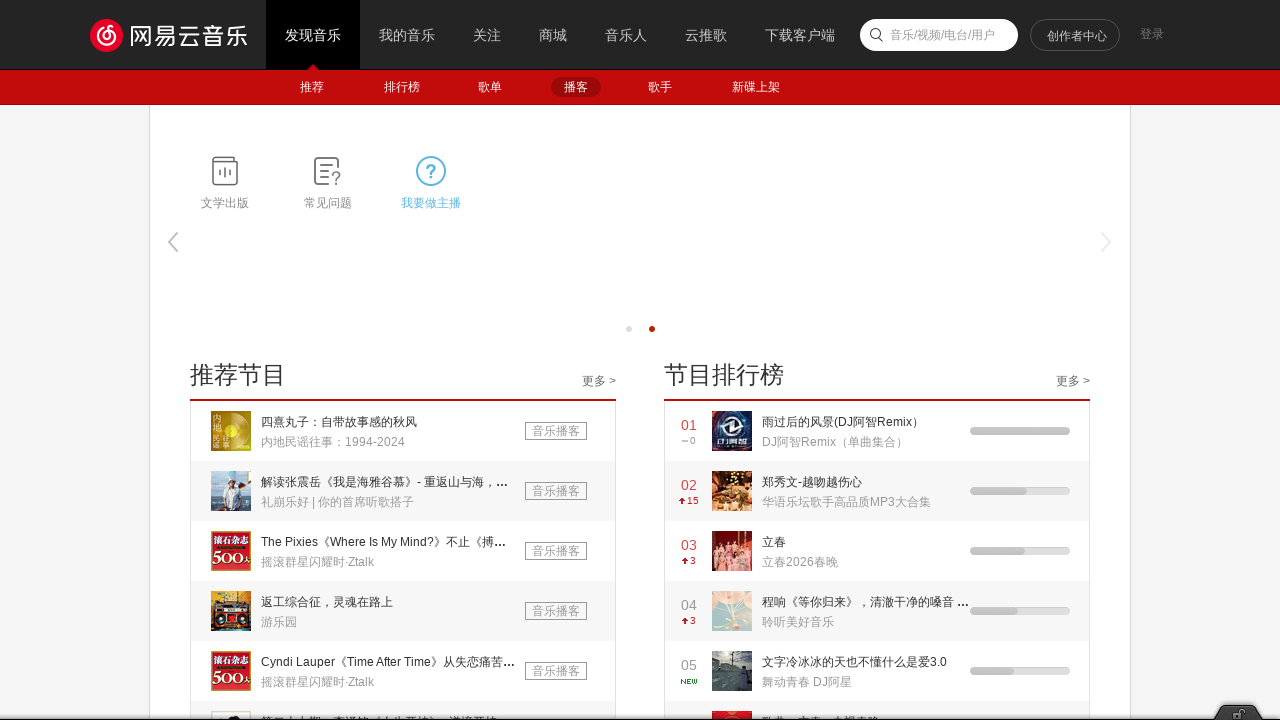